Tests drag and drop functionality on the jQuery UI draggable demo page by switching to an iframe and dragging an element by a specified offset.

Starting URL: https://jqueryui.com/draggable/

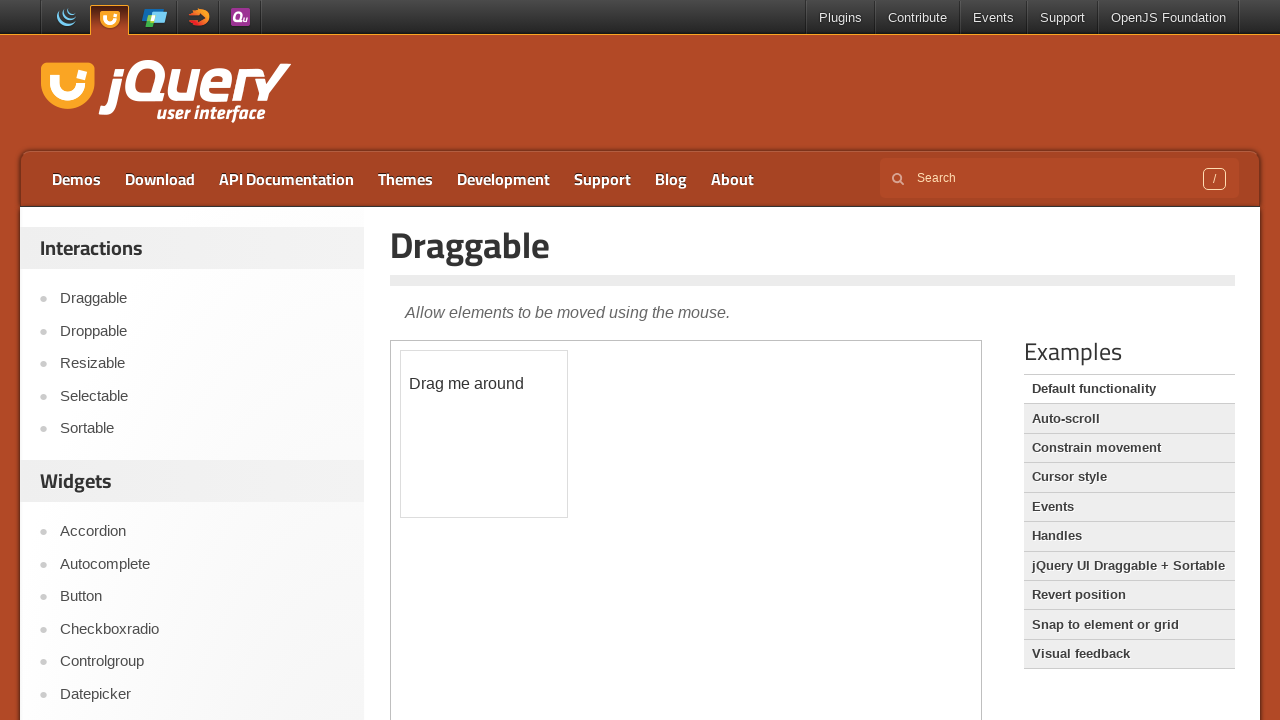

Located the iframe containing the draggable demo
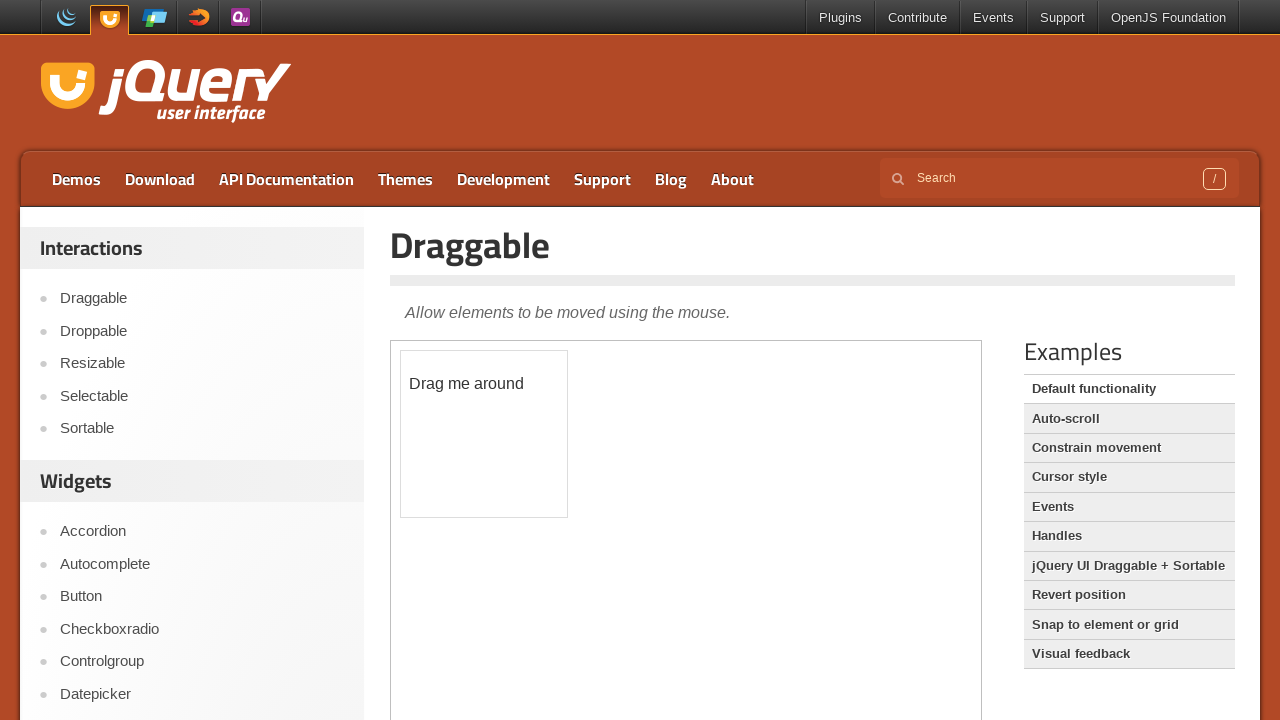

Located the draggable element within the iframe
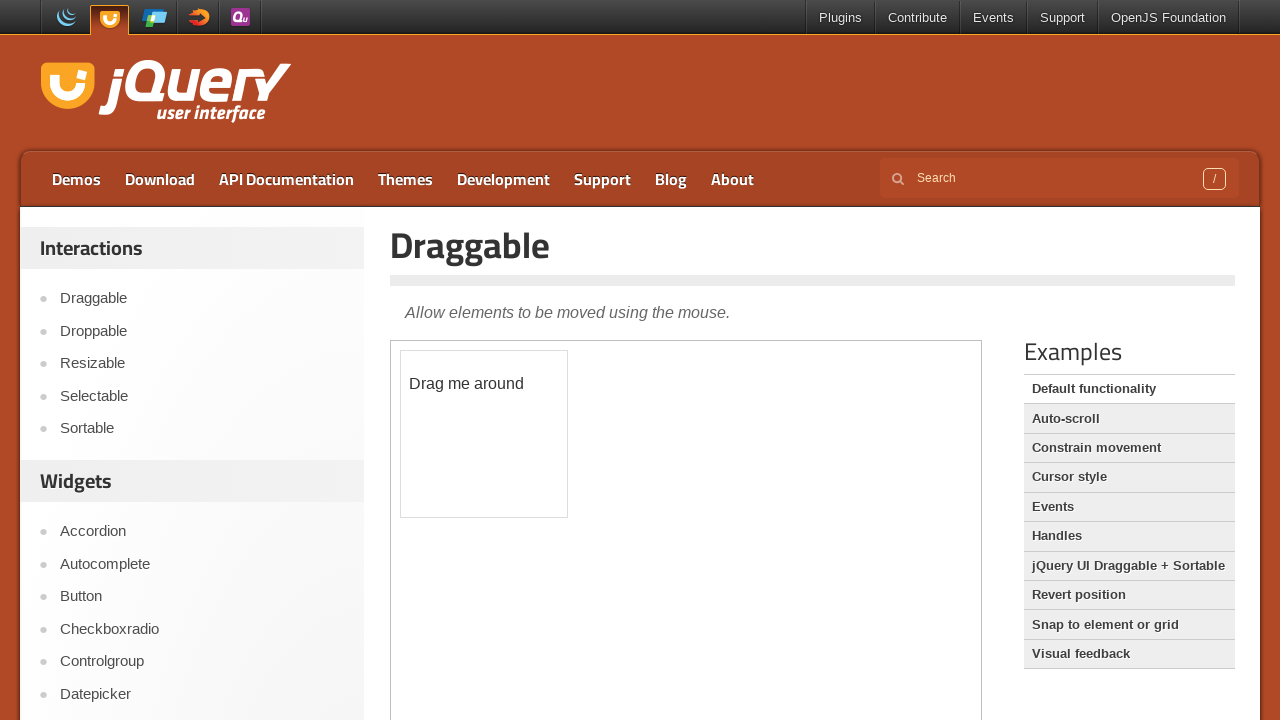

Draggable element is now visible
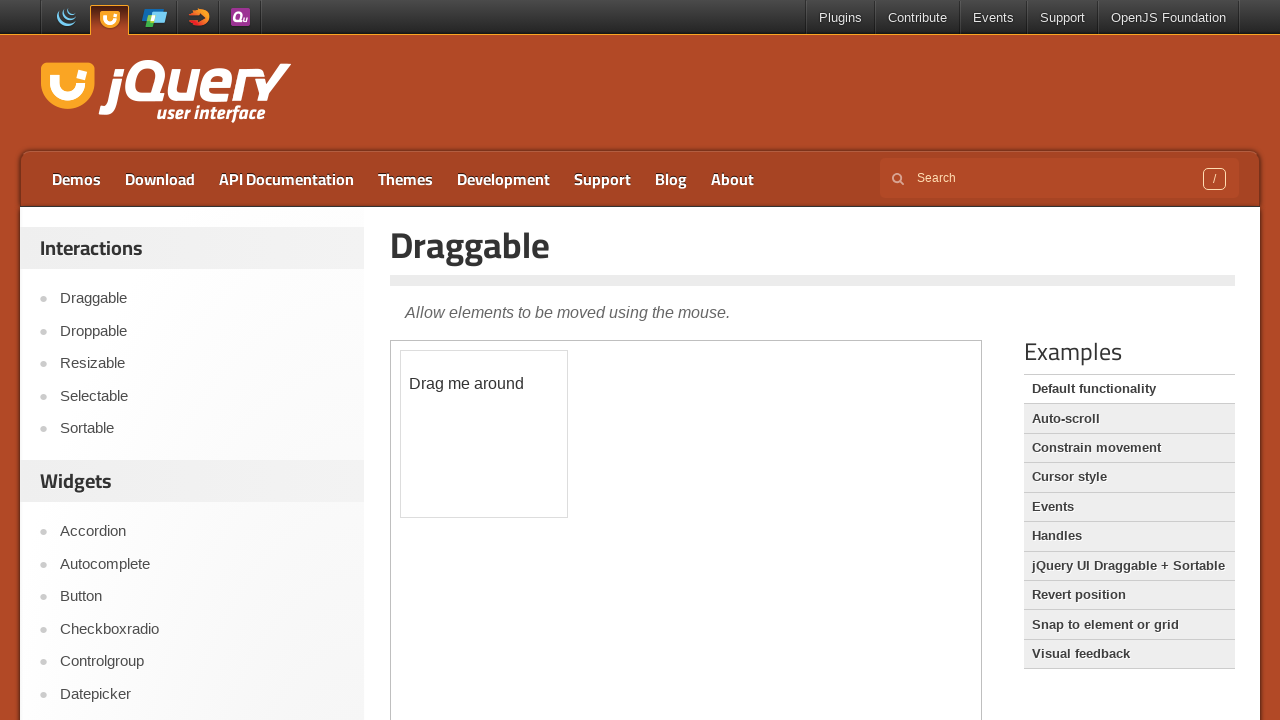

Dragged element 100px right and 60px down at (501, 411)
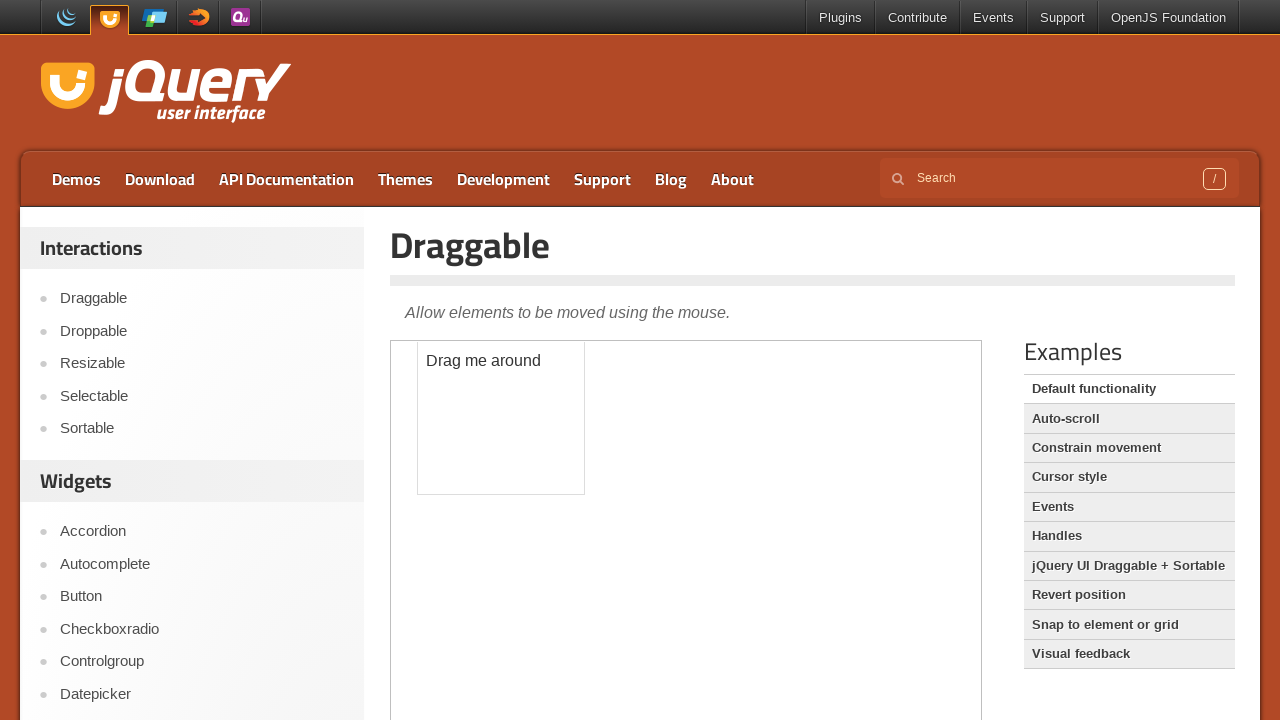

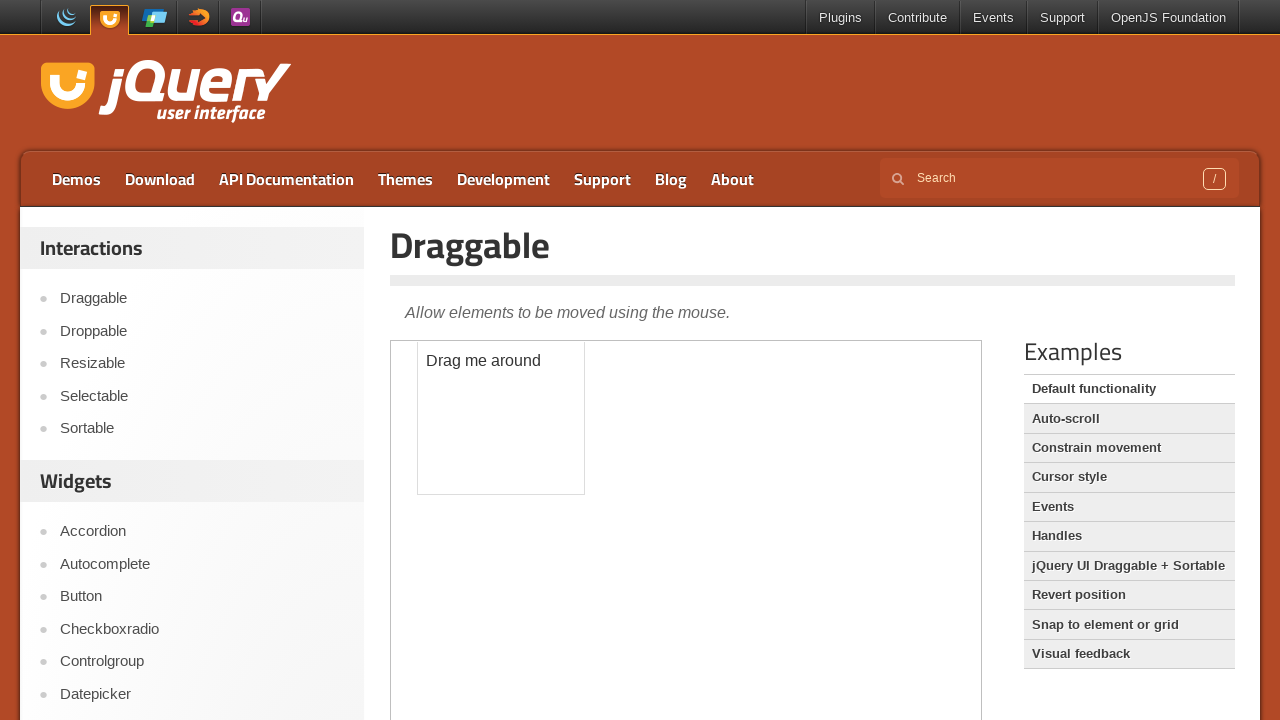